Tests dropdown field interaction by selecting an option from a dropdown menu using index selection

Starting URL: https://omayo.blogspot.com/

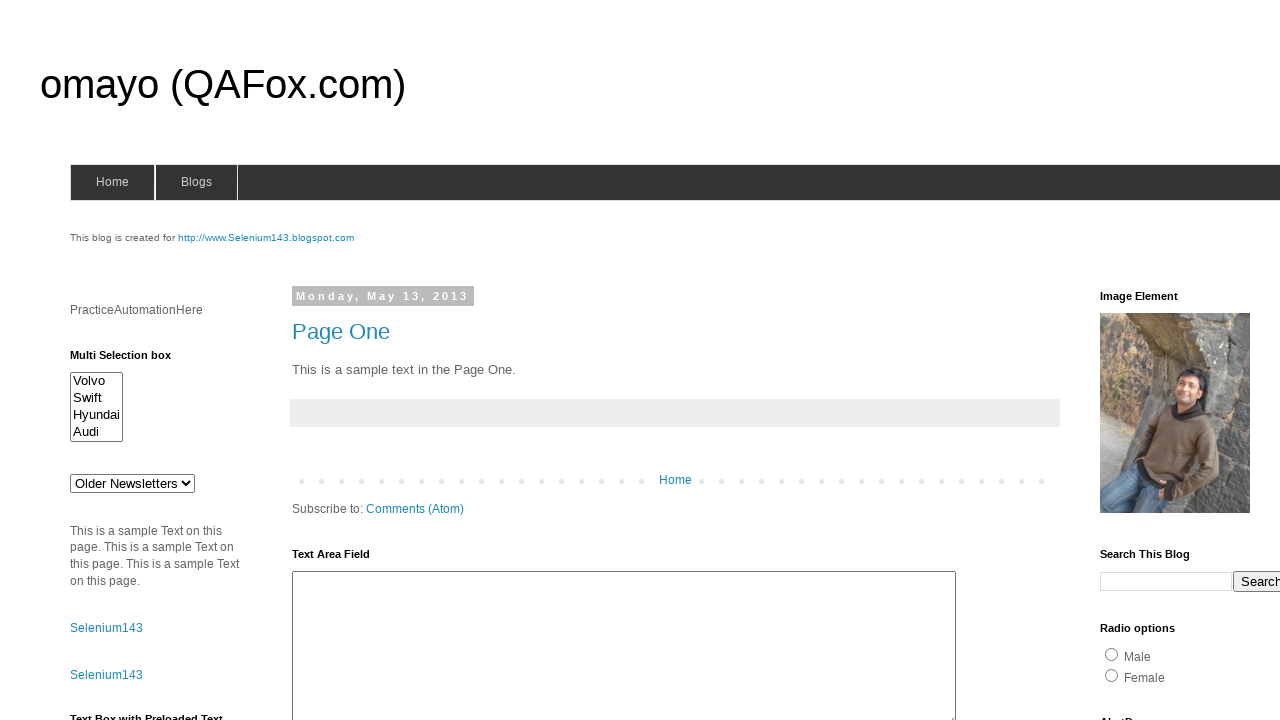

Selected second option (index 1) from dropdown field #drop1 on #drop1
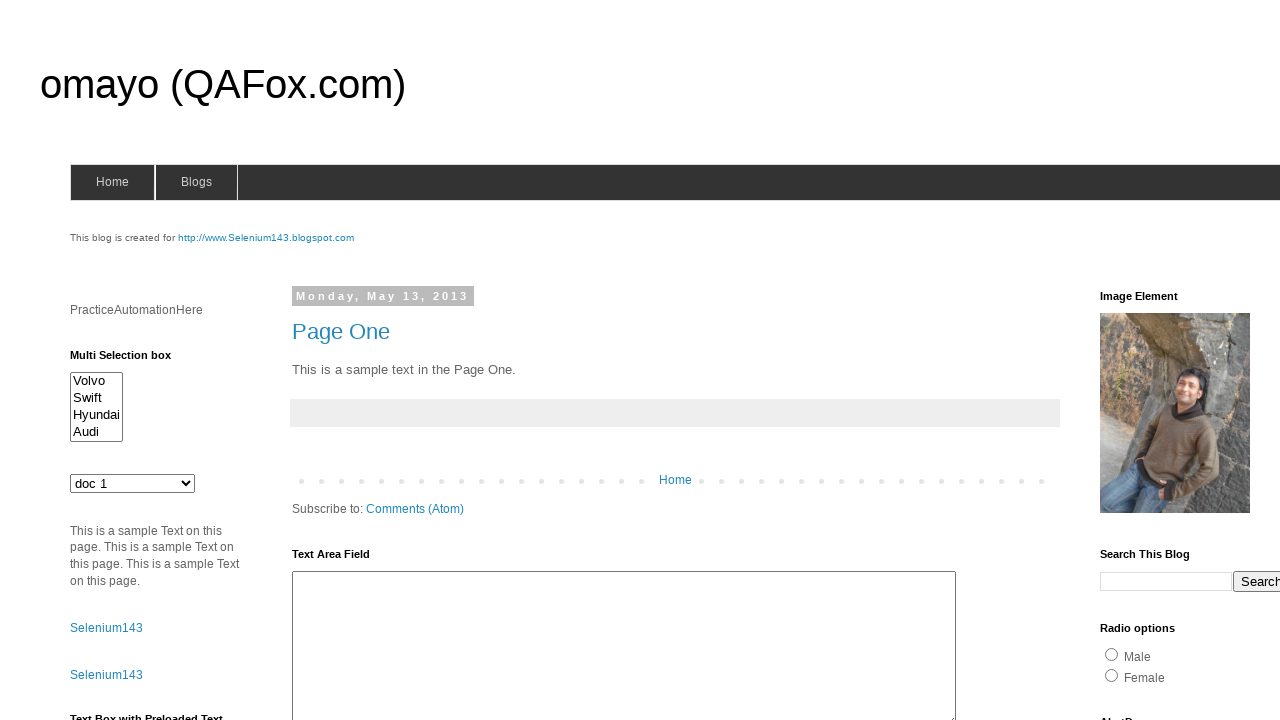

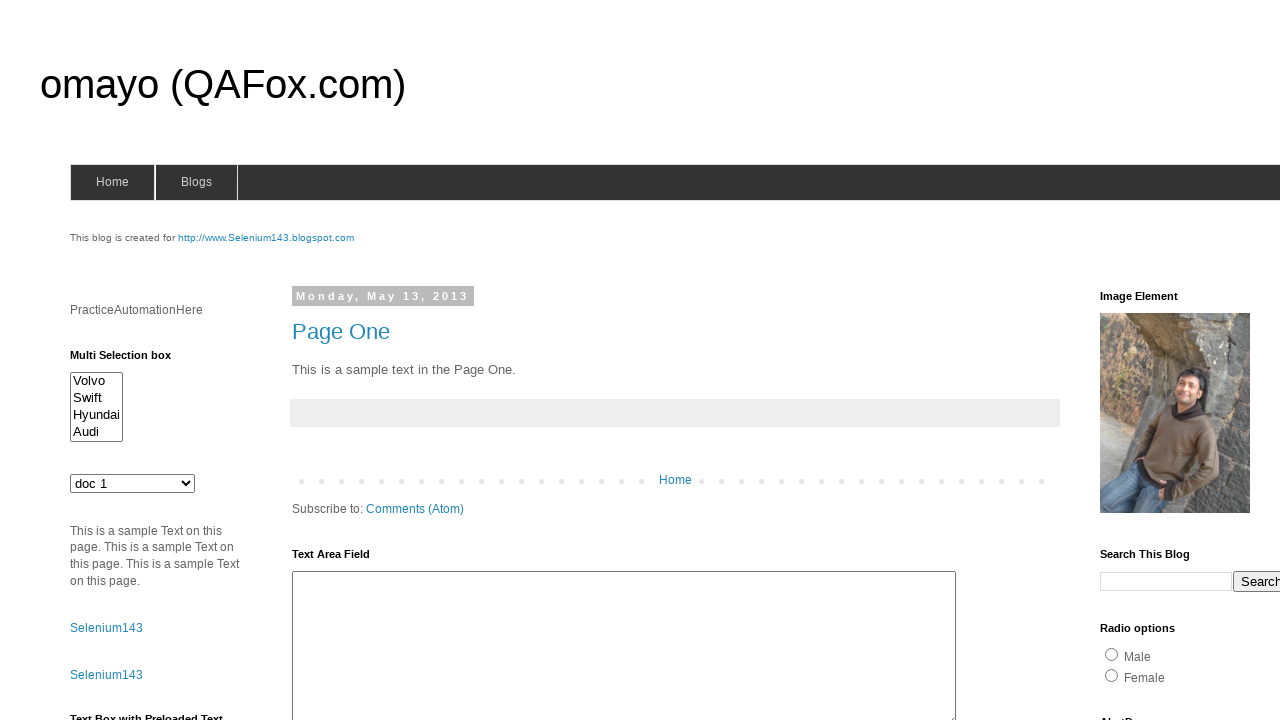